Navigates to the QSpiders demo application and verifies the page loads by checking the viewport size.

Starting URL: https://demoapps.qspiders.com/

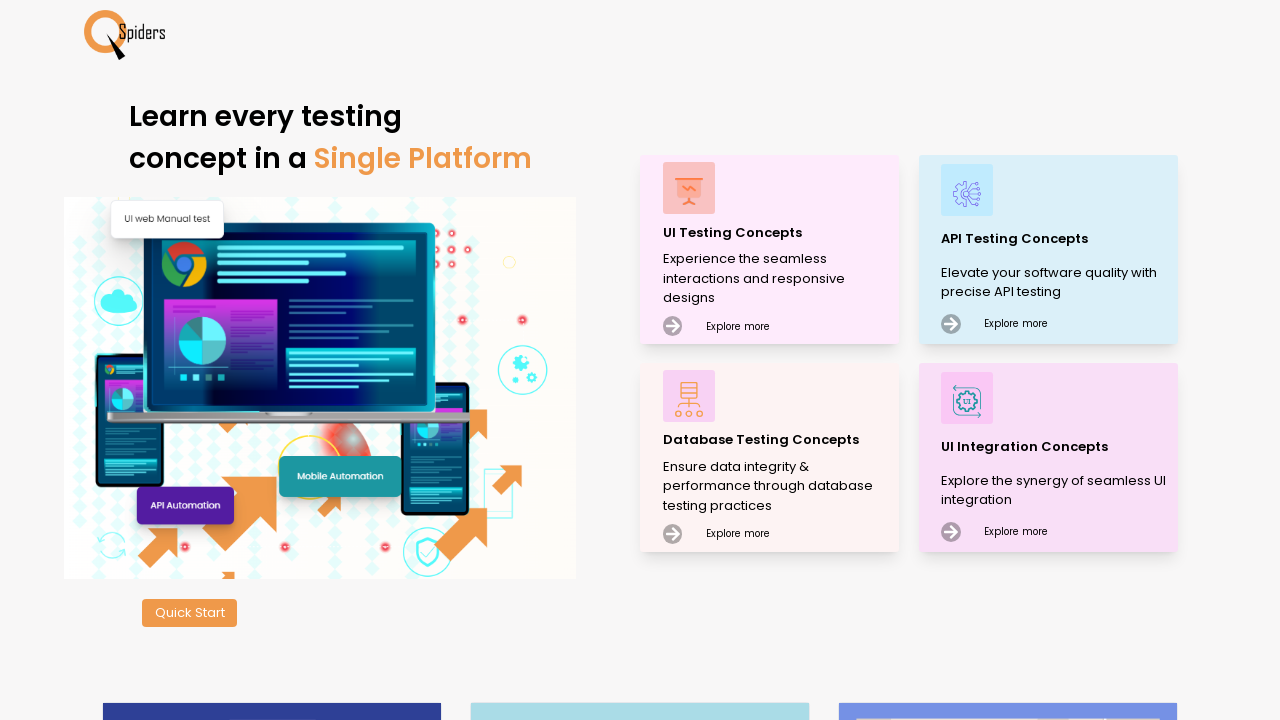

Set viewport size to 1920x1080
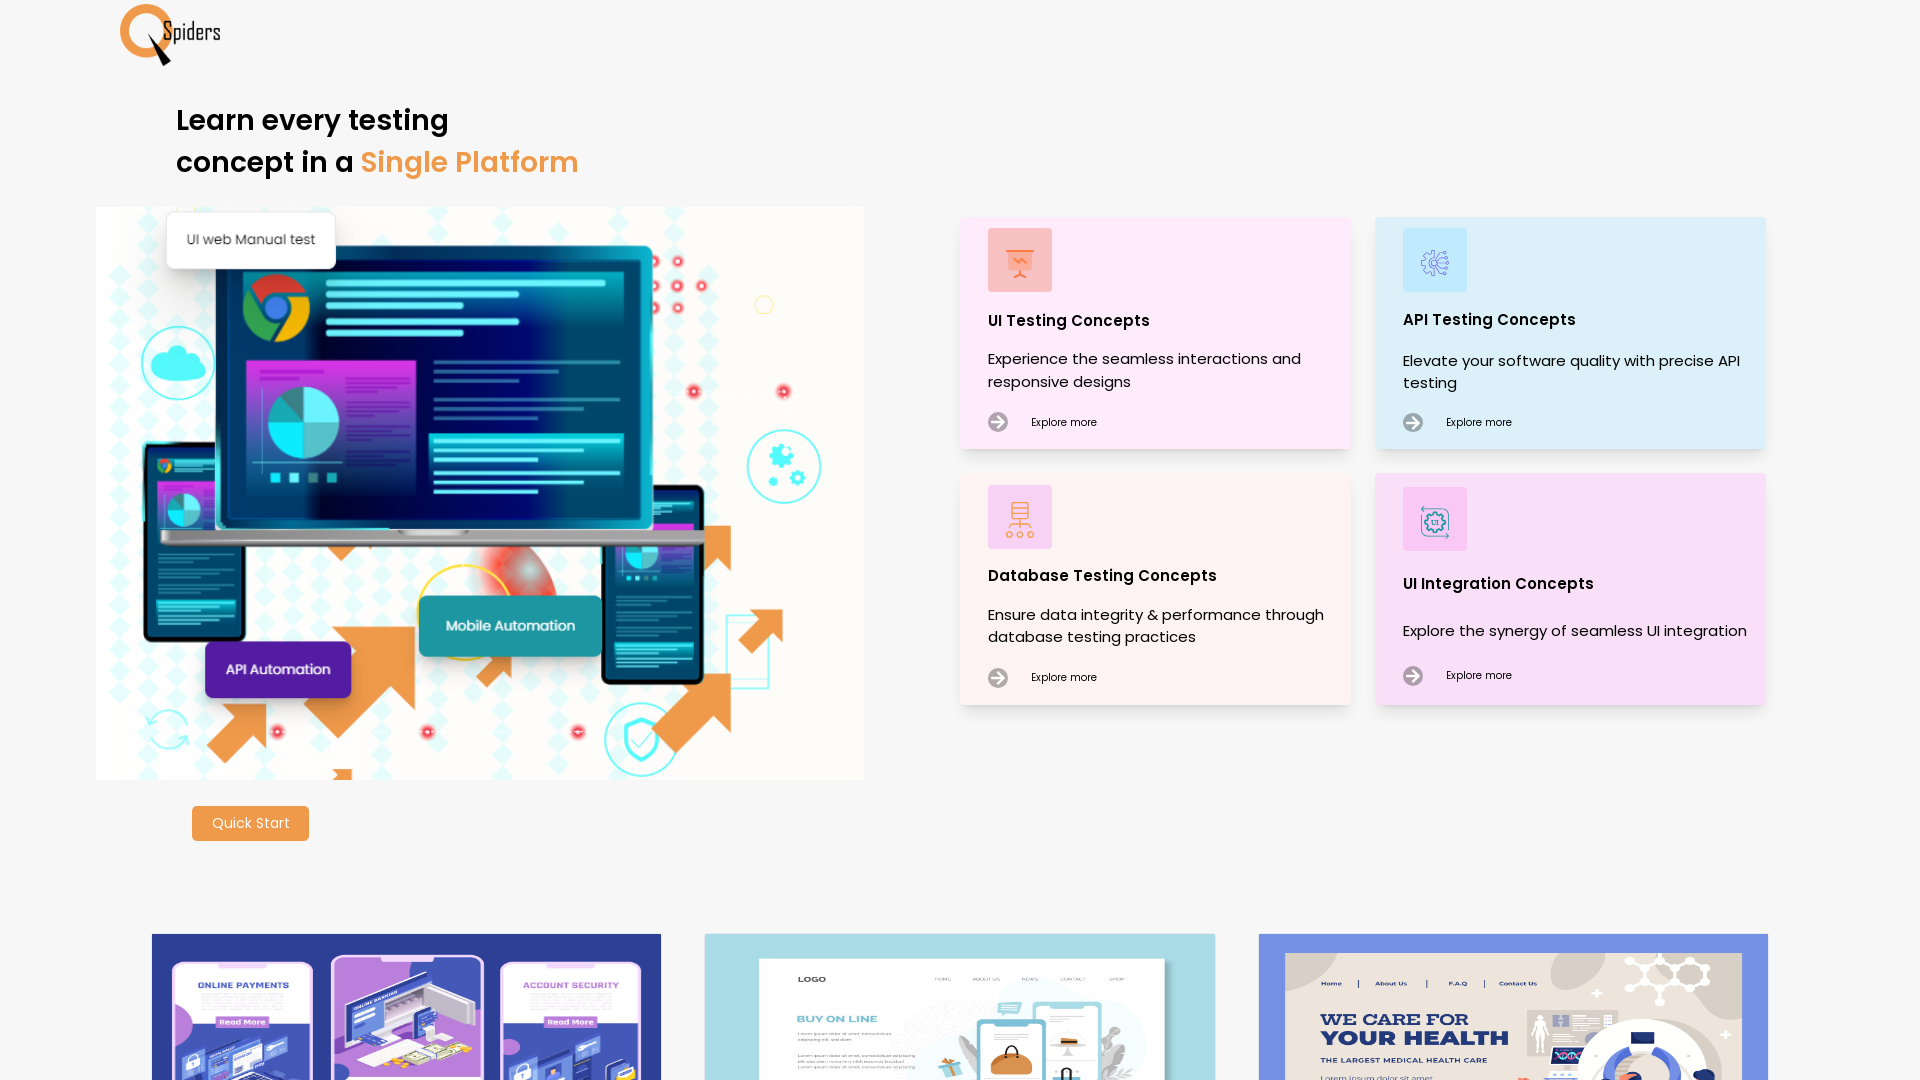

Verified viewport size: {'width': 1920, 'height': 1080}
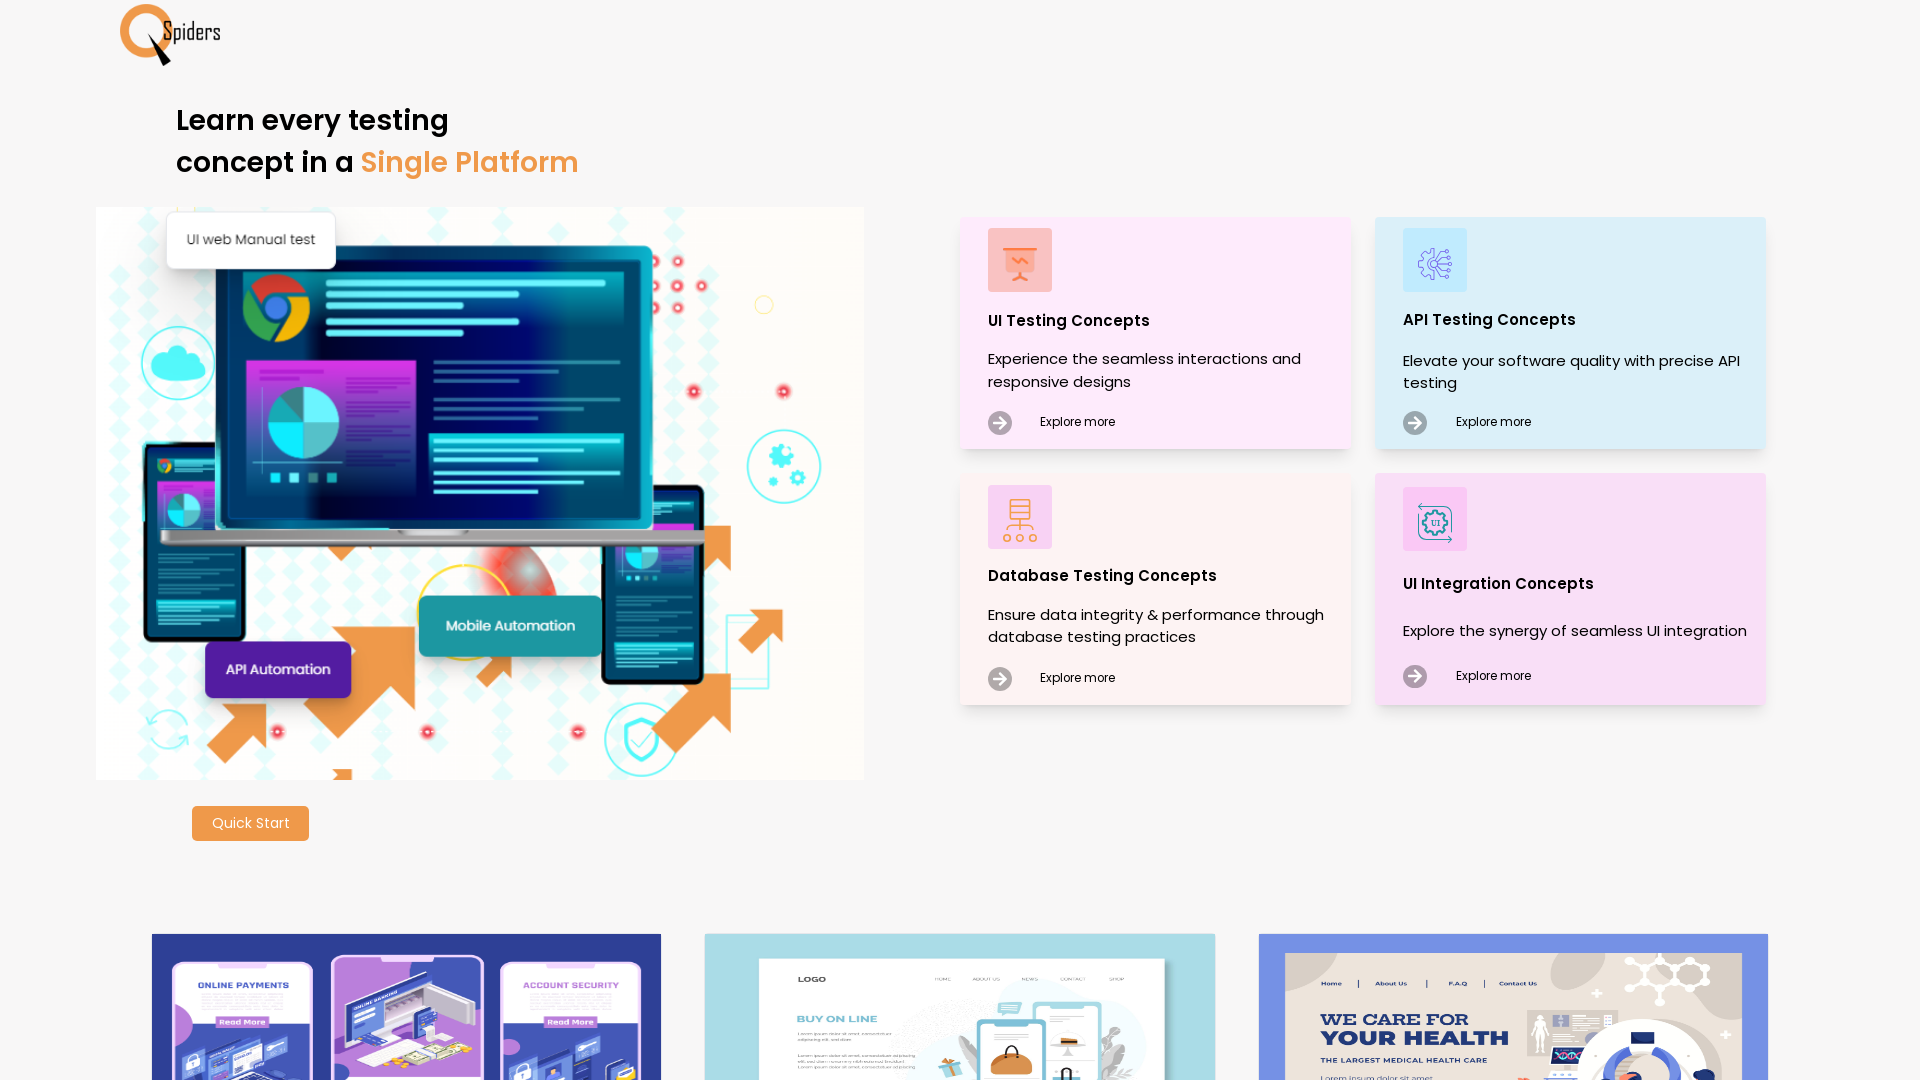

Page fully loaded - DOM content loaded
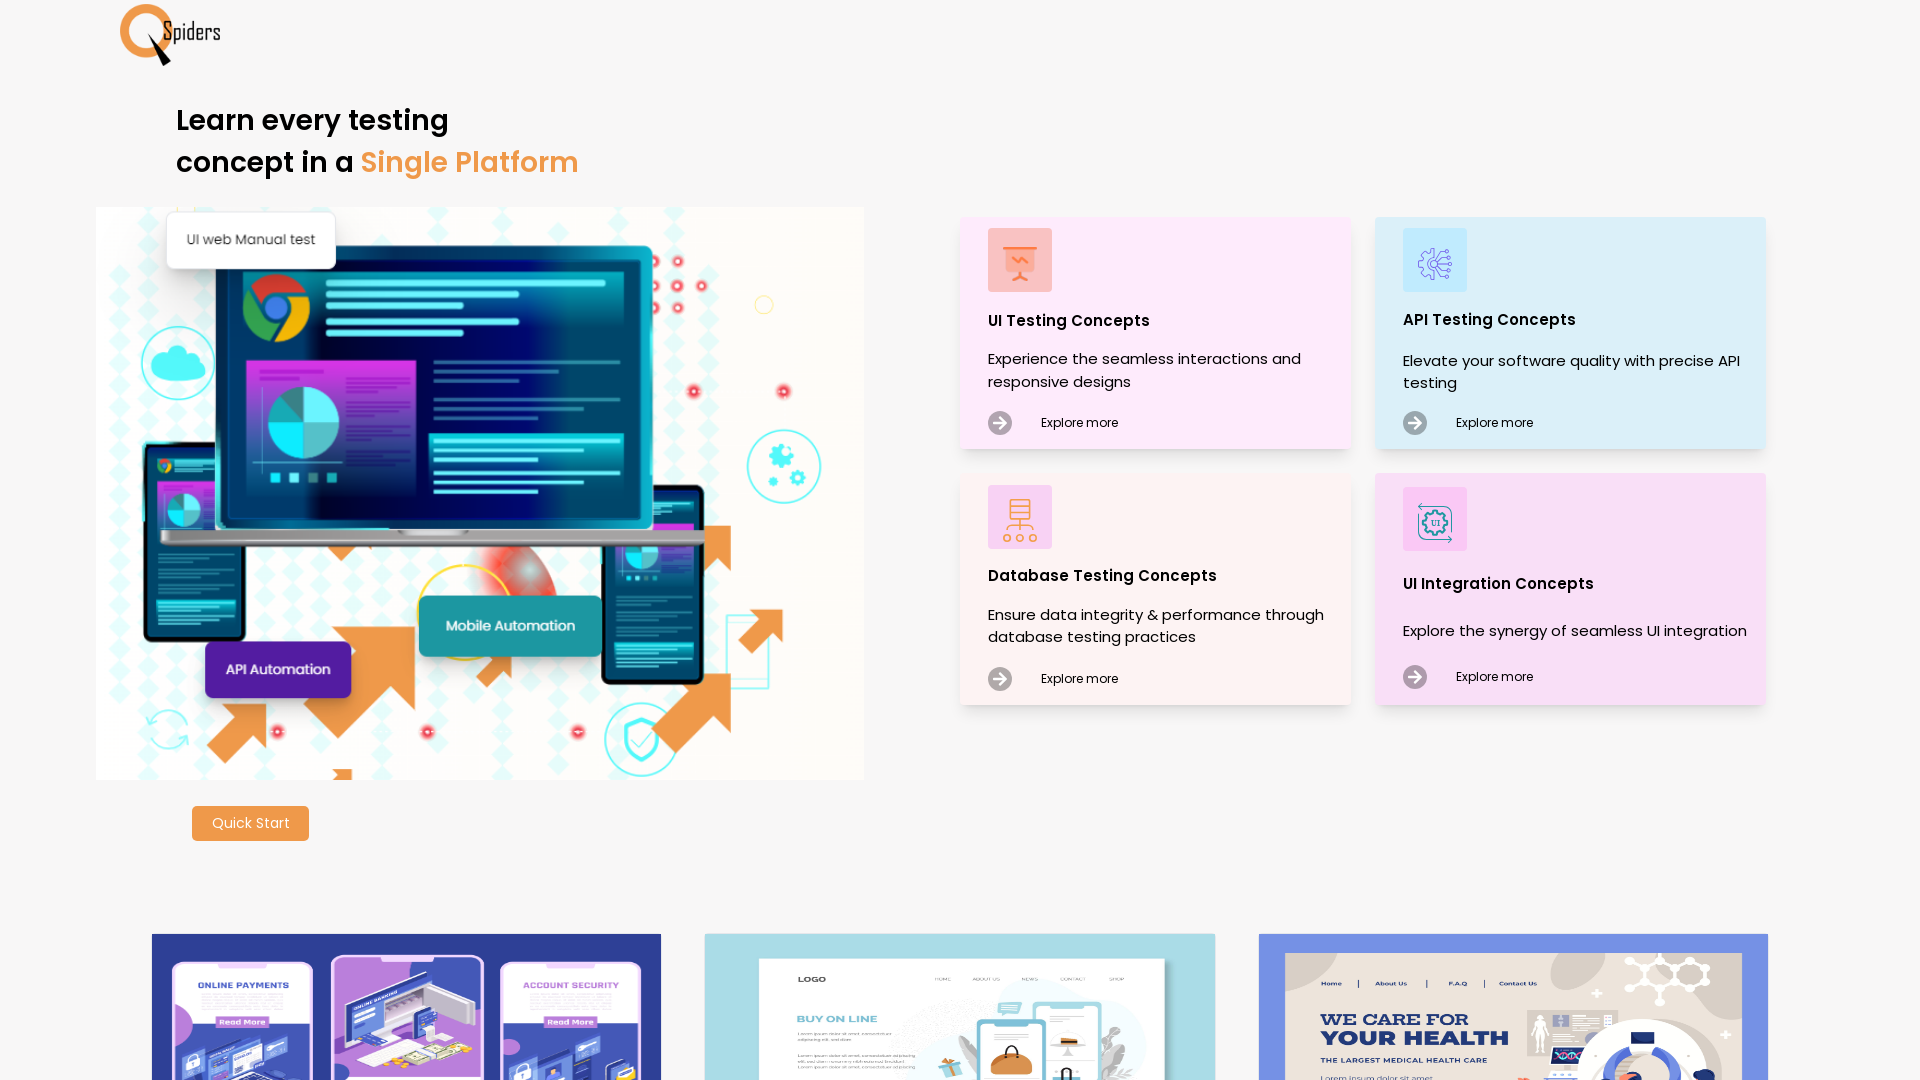

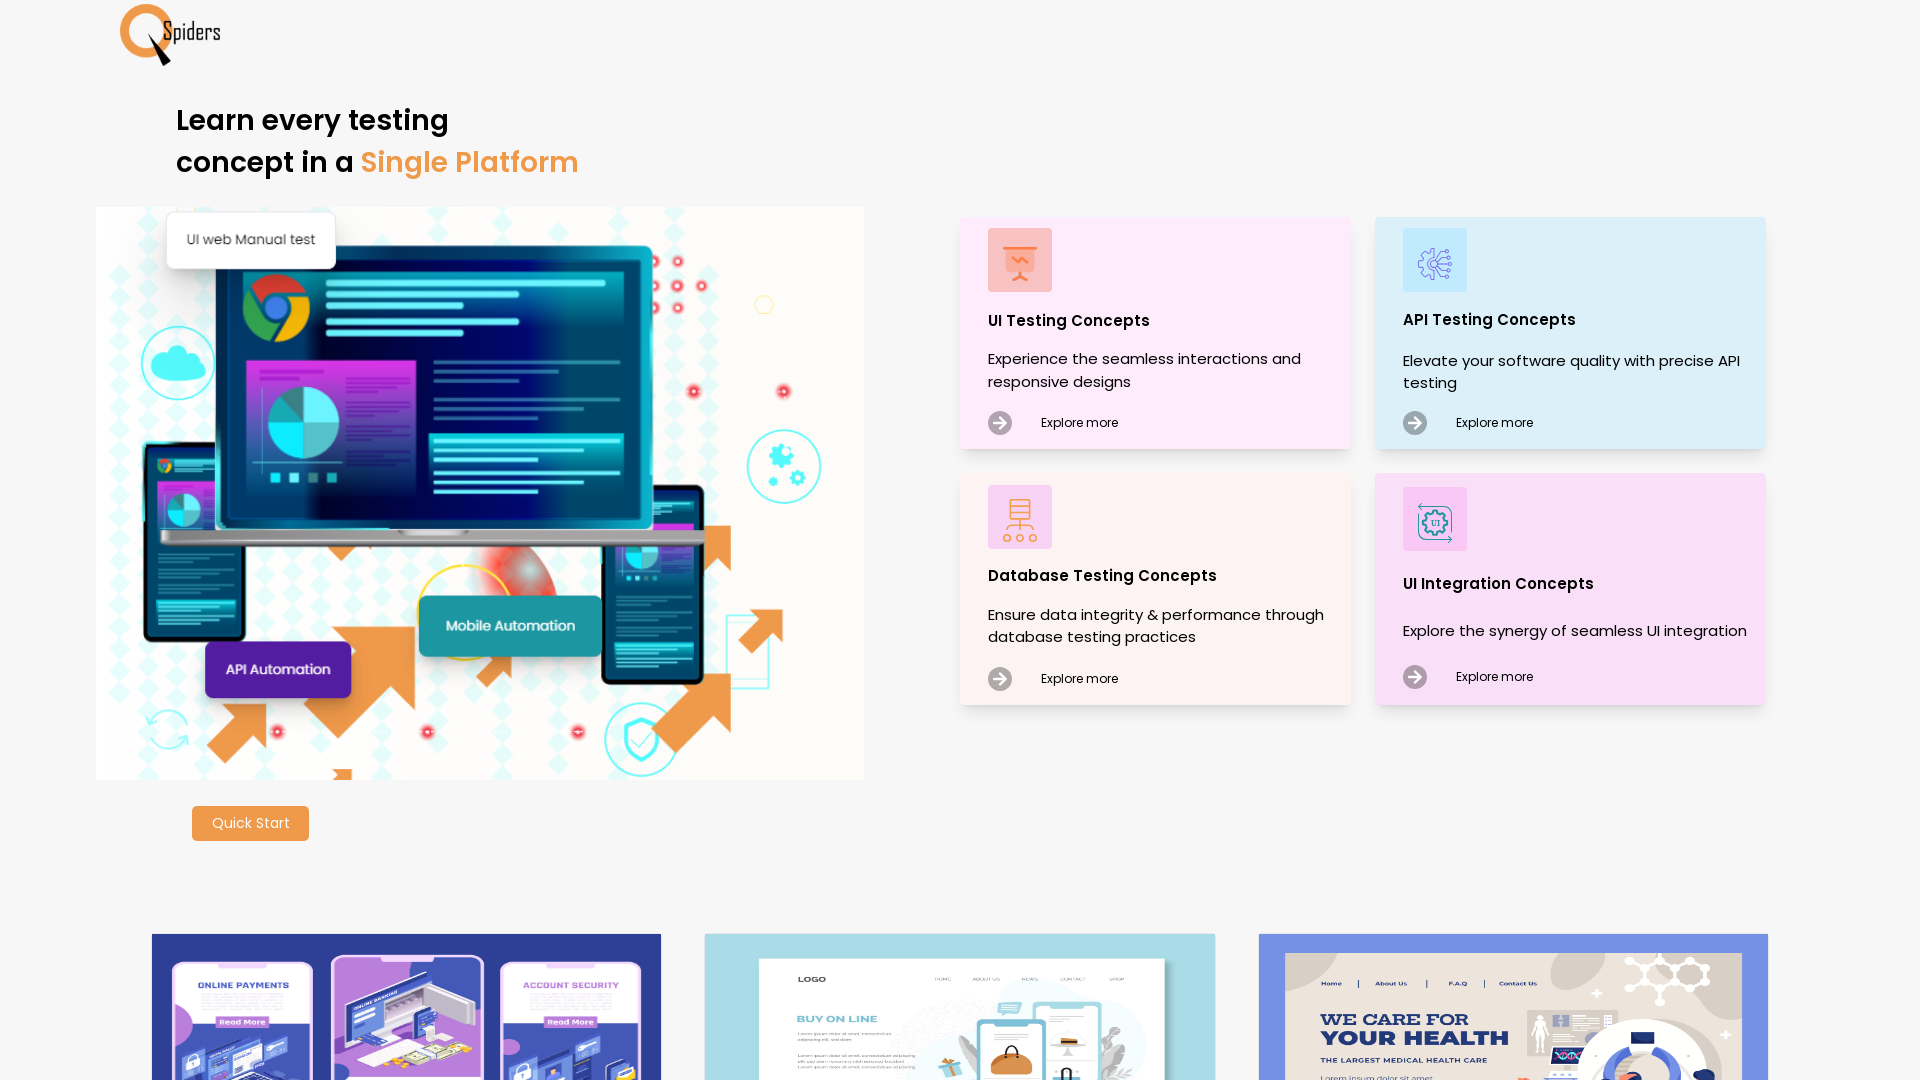